Tests dismissing a JavaScript confirm dialog by clicking the second button, dismissing the alert, and verifying the cancel message is displayed.

Starting URL: https://the-internet.herokuapp.com/javascript_alerts

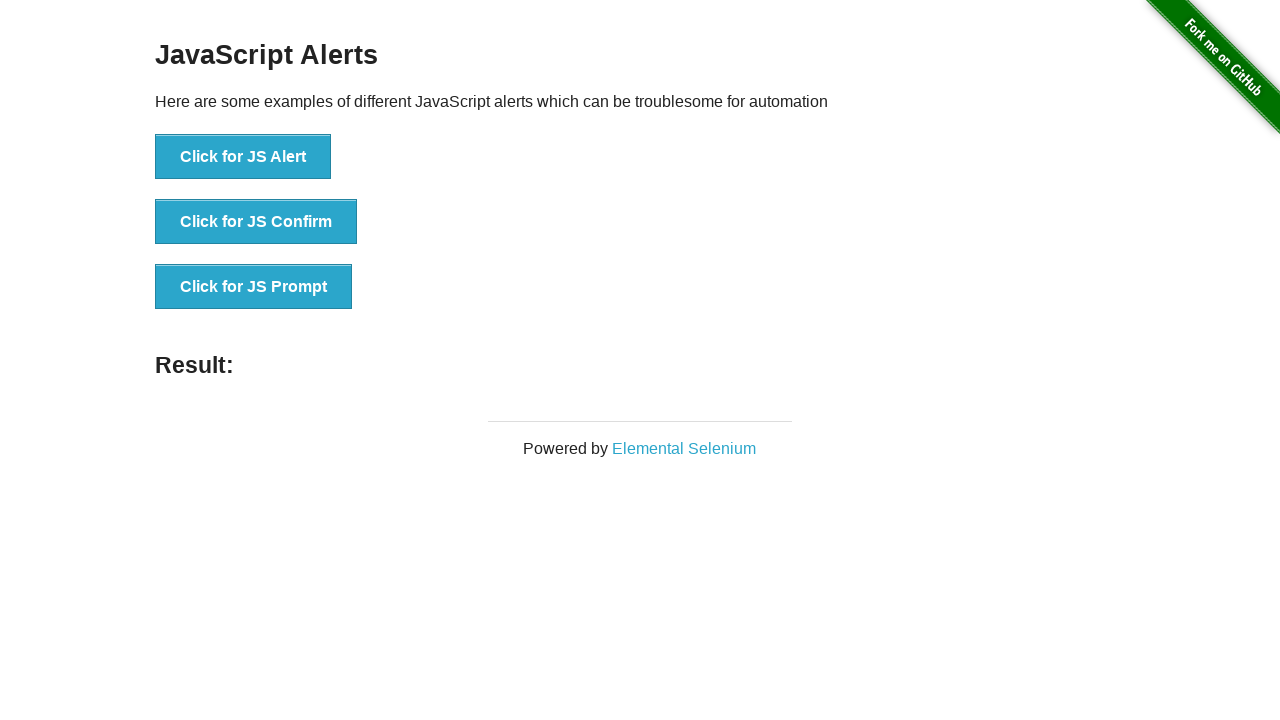

Set up dialog handler to dismiss confirm dialog
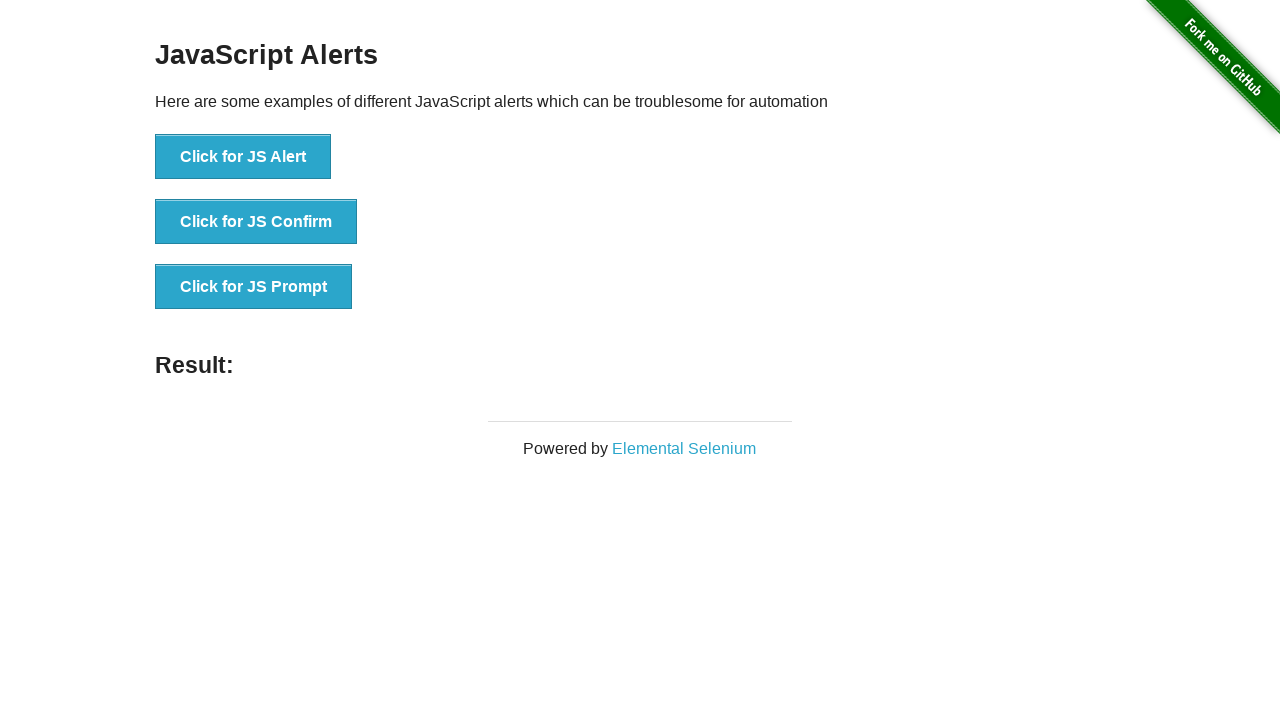

Clicked 'Click for JS Confirm' button at (256, 222) on xpath=//*[text()='Click for JS Confirm']
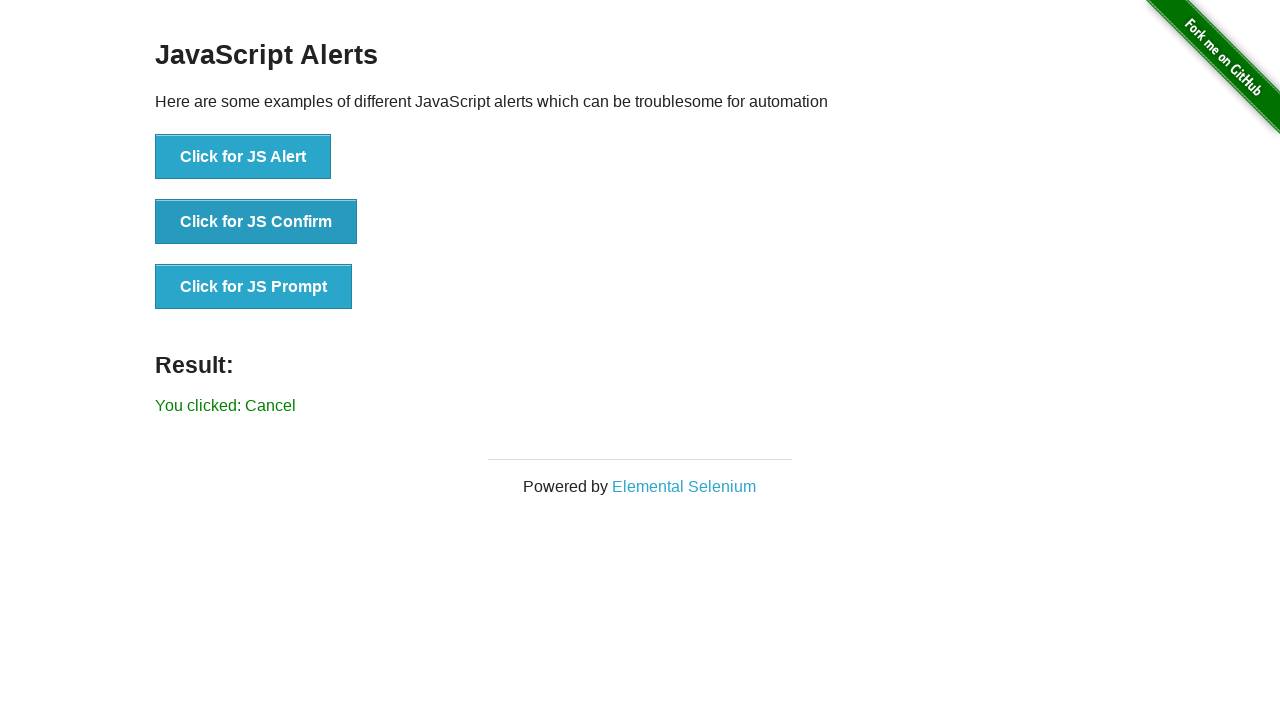

Verified cancel message is displayed
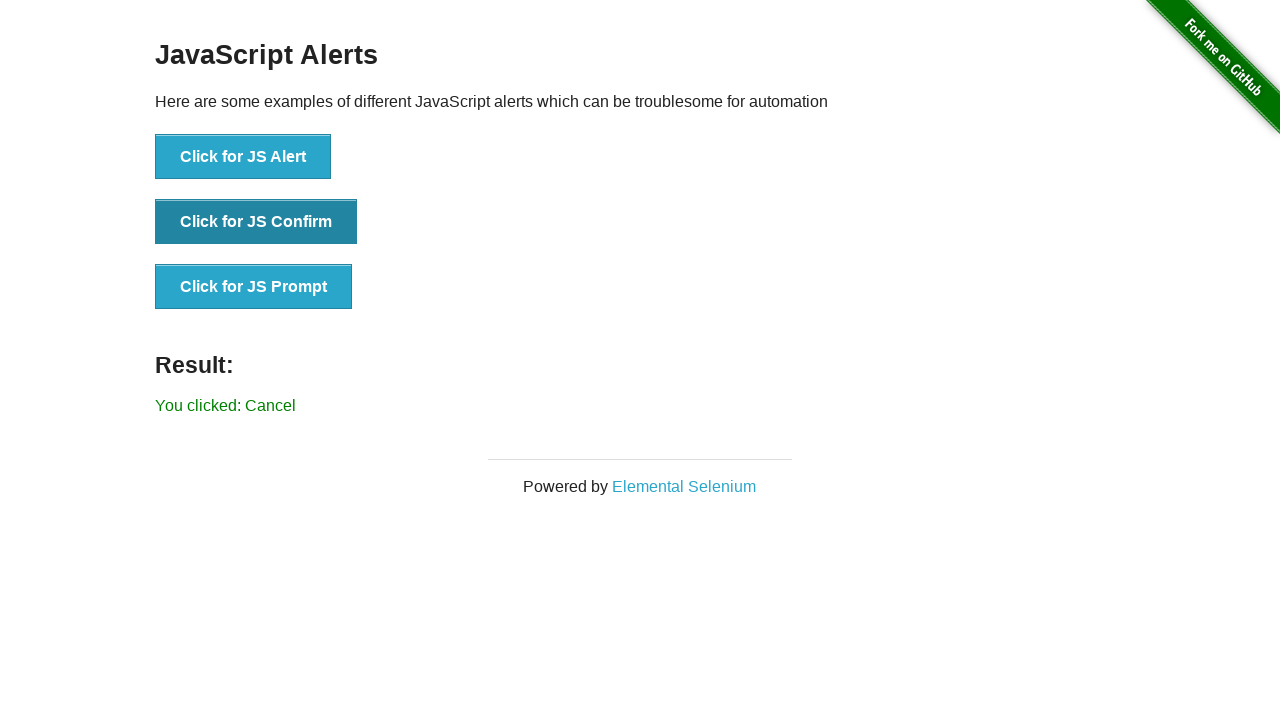

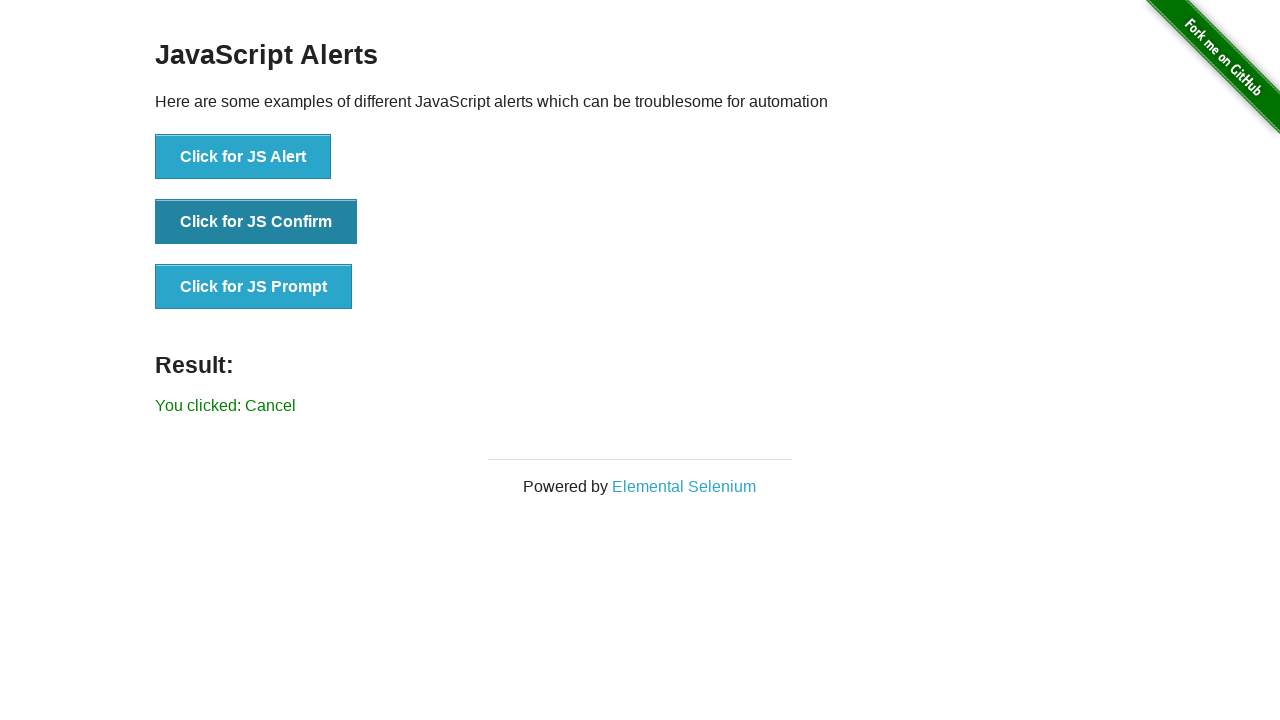